Tests GitHub's advanced search form by filling in search term, repository owner, date filter, and language selection, then submits the form and waits for results to load.

Starting URL: https://github.com/search/advanced

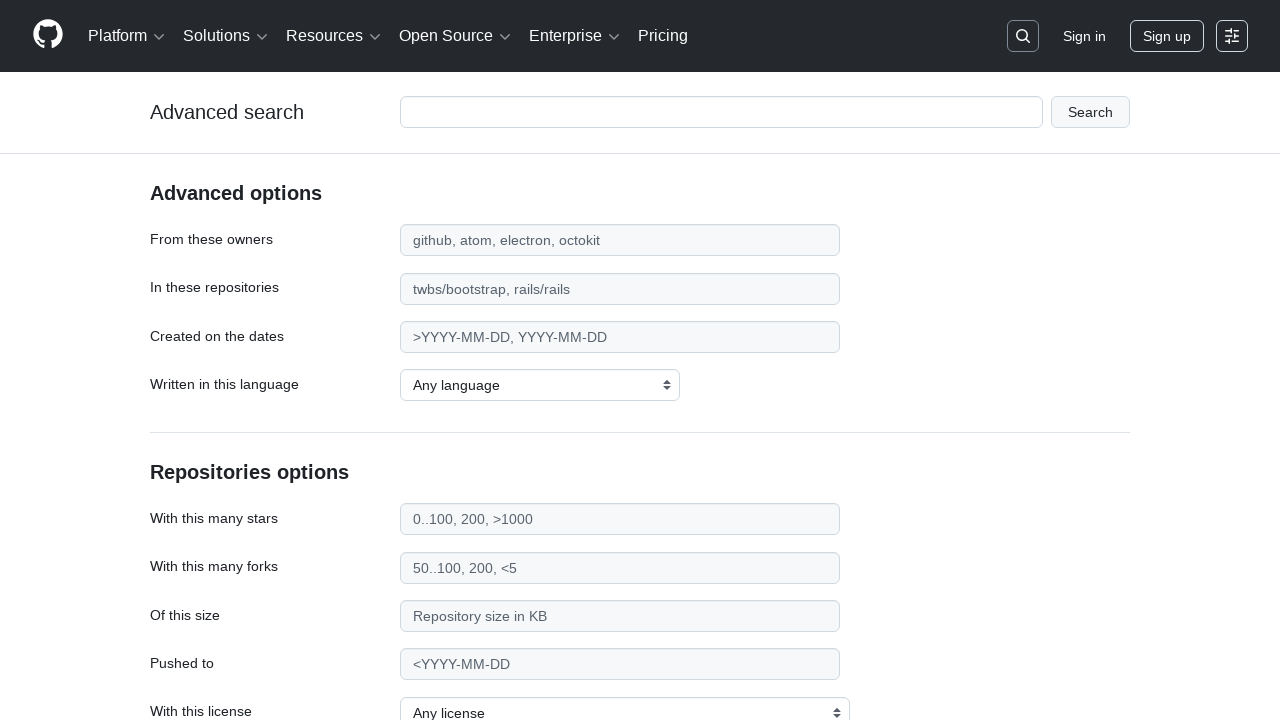

Filled search term field with 'playwright-automation' on #adv_code_search input.js-advanced-search-input
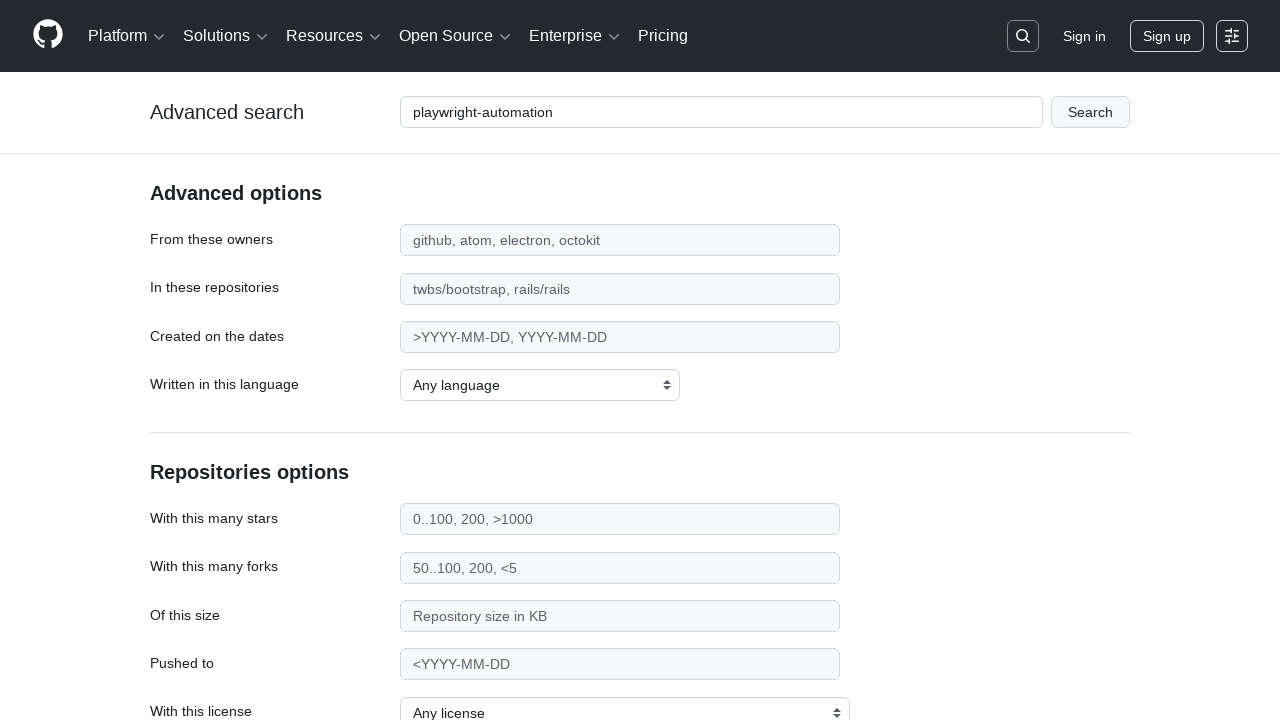

Filled 'From these owners' field with 'microsoft' on #search_from
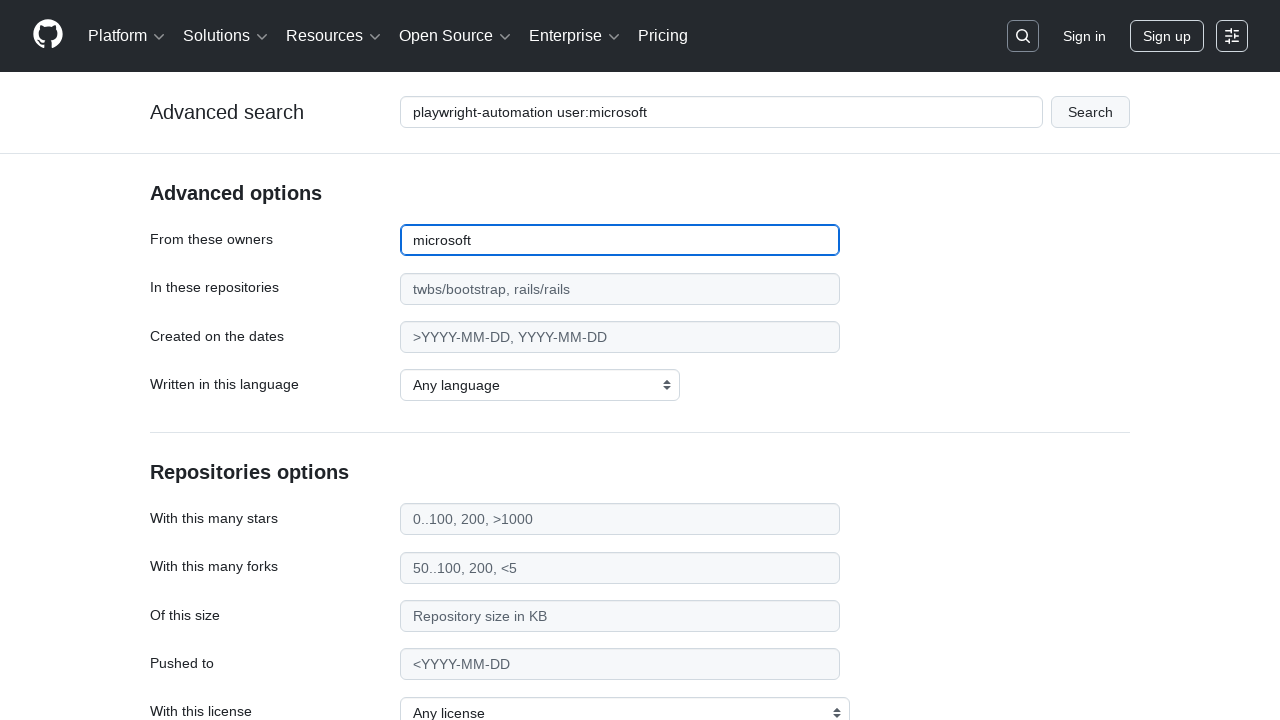

Filled date filter field with '>2020' on #search_date
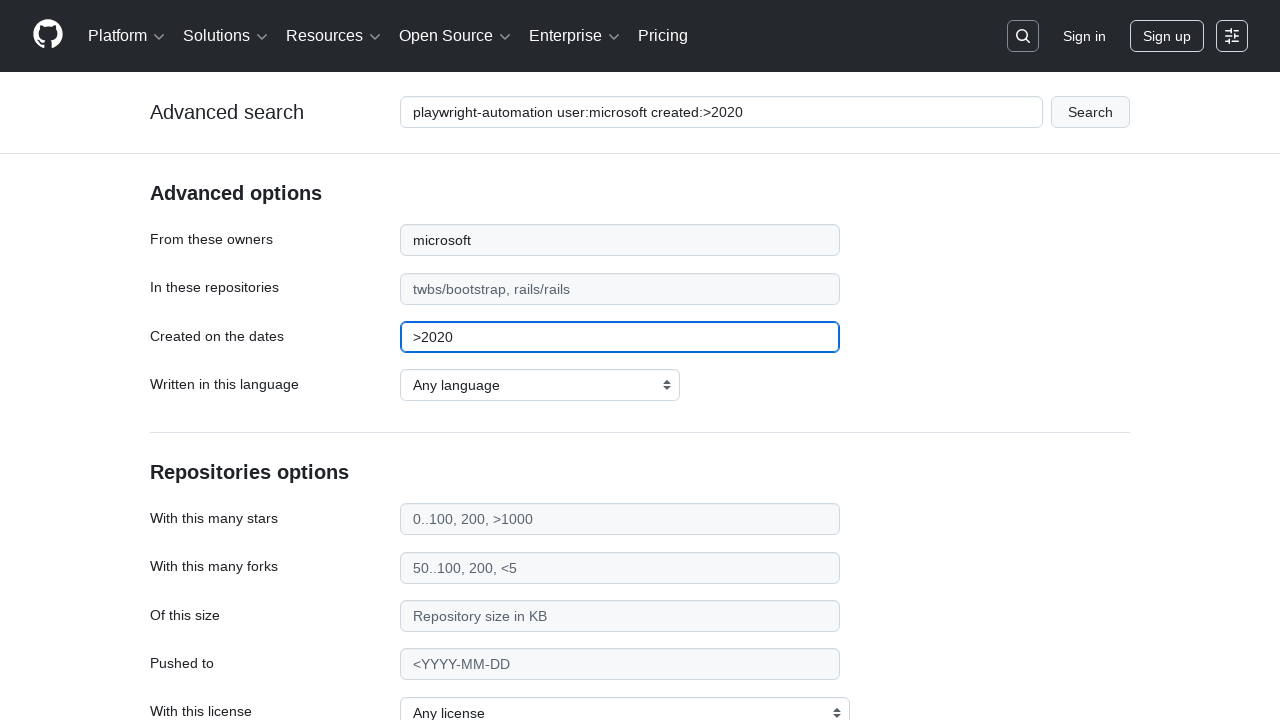

Selected 'JavaScript' from language dropdown on select#search_language
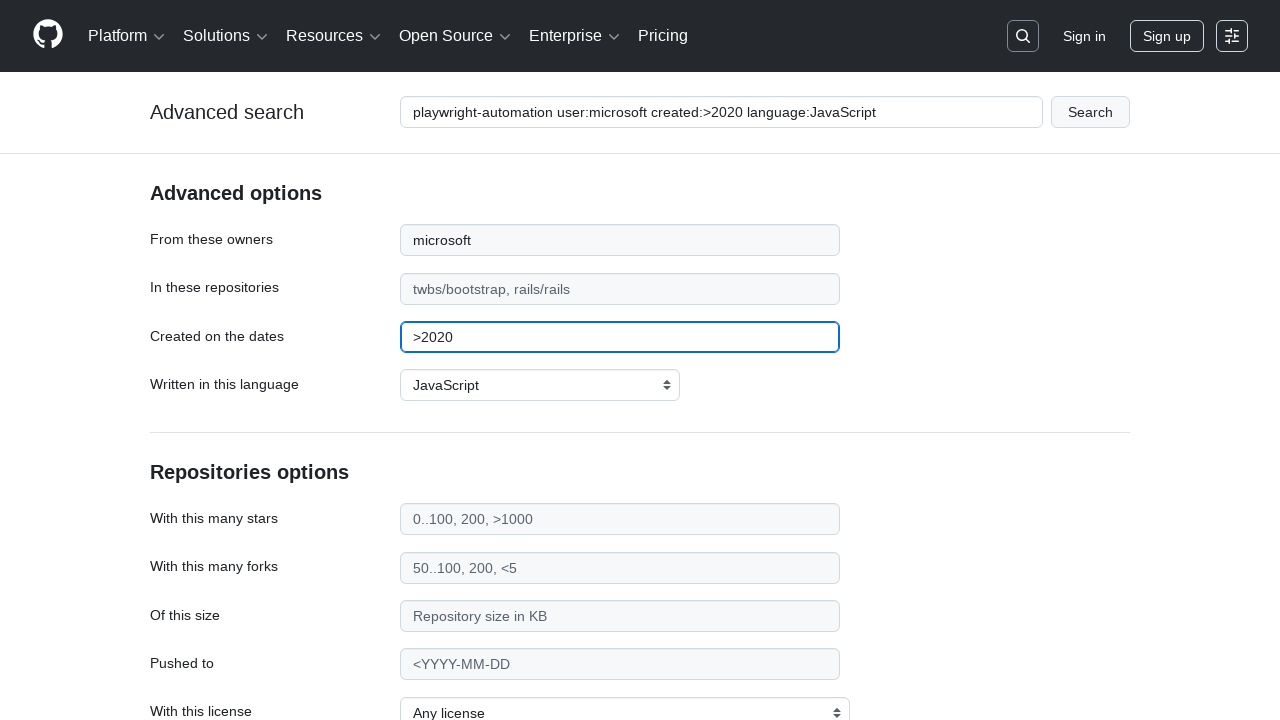

Clicked submit button to perform advanced search at (1090, 112) on #adv_code_search button[type="submit"]
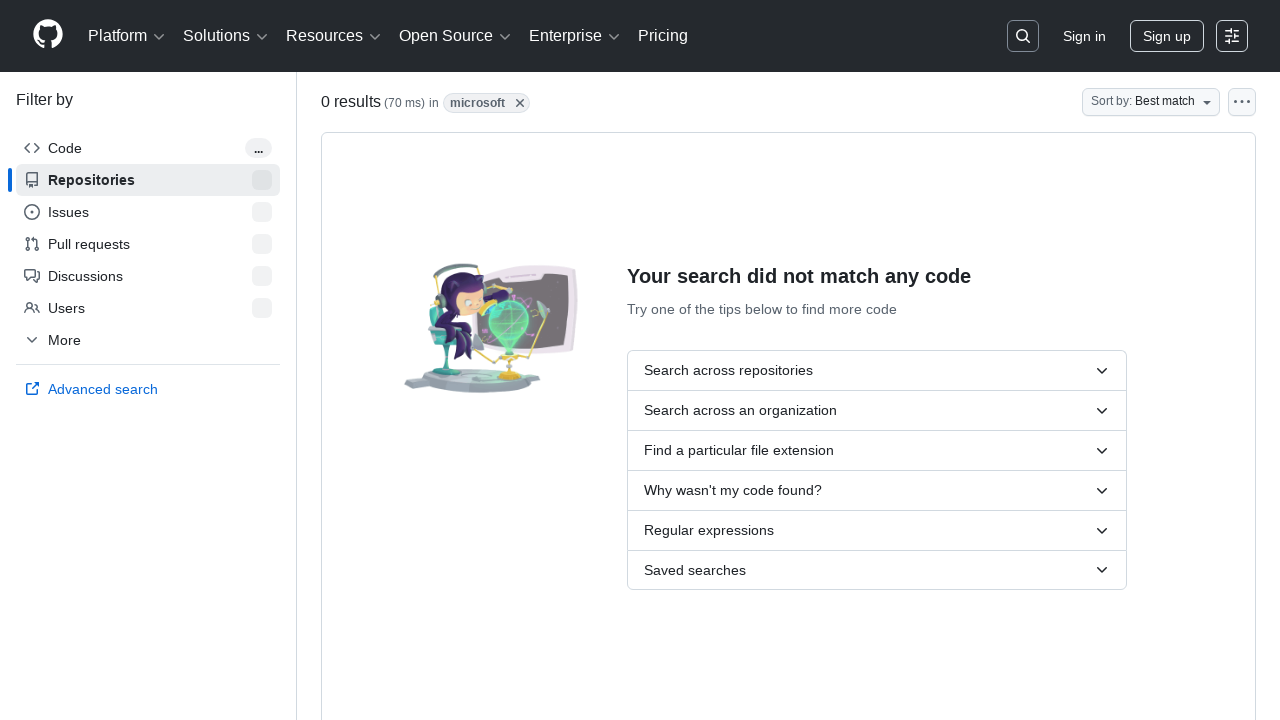

Search results page fully loaded (networkidle)
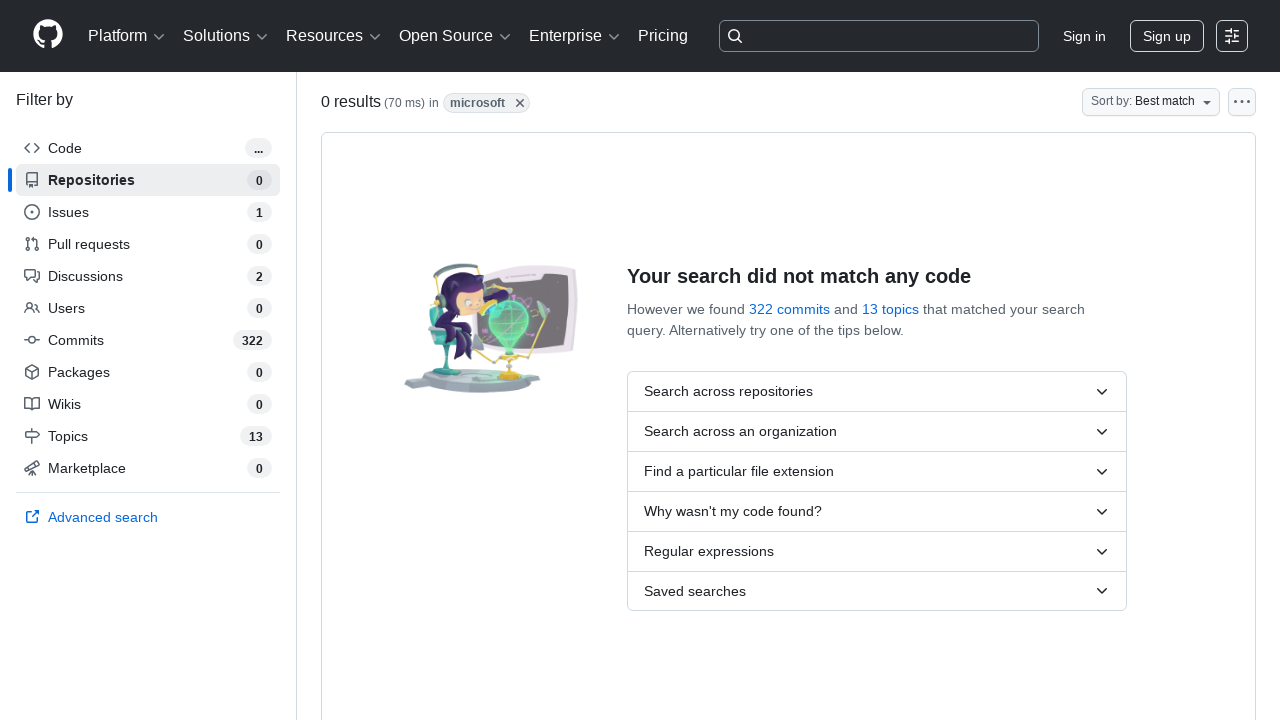

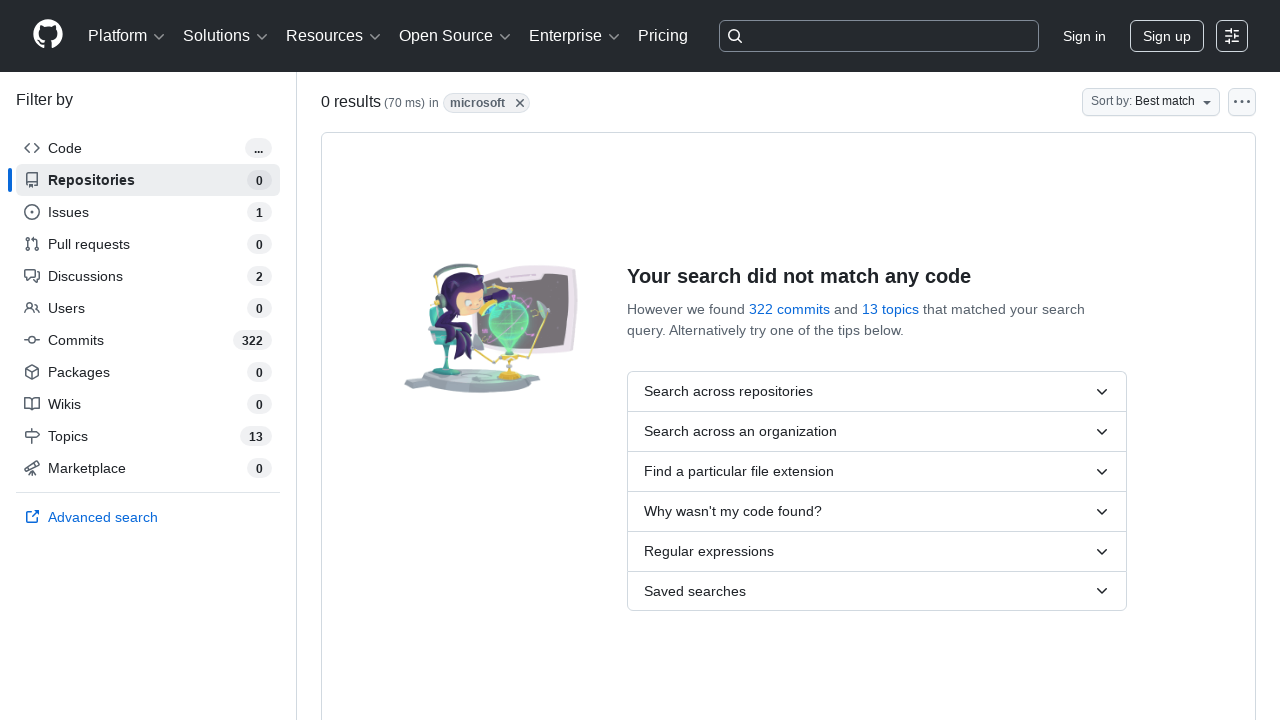